Performs a right-click (context click) on a button and verifies the right-click message appears

Starting URL: https://demoqa.com/buttons

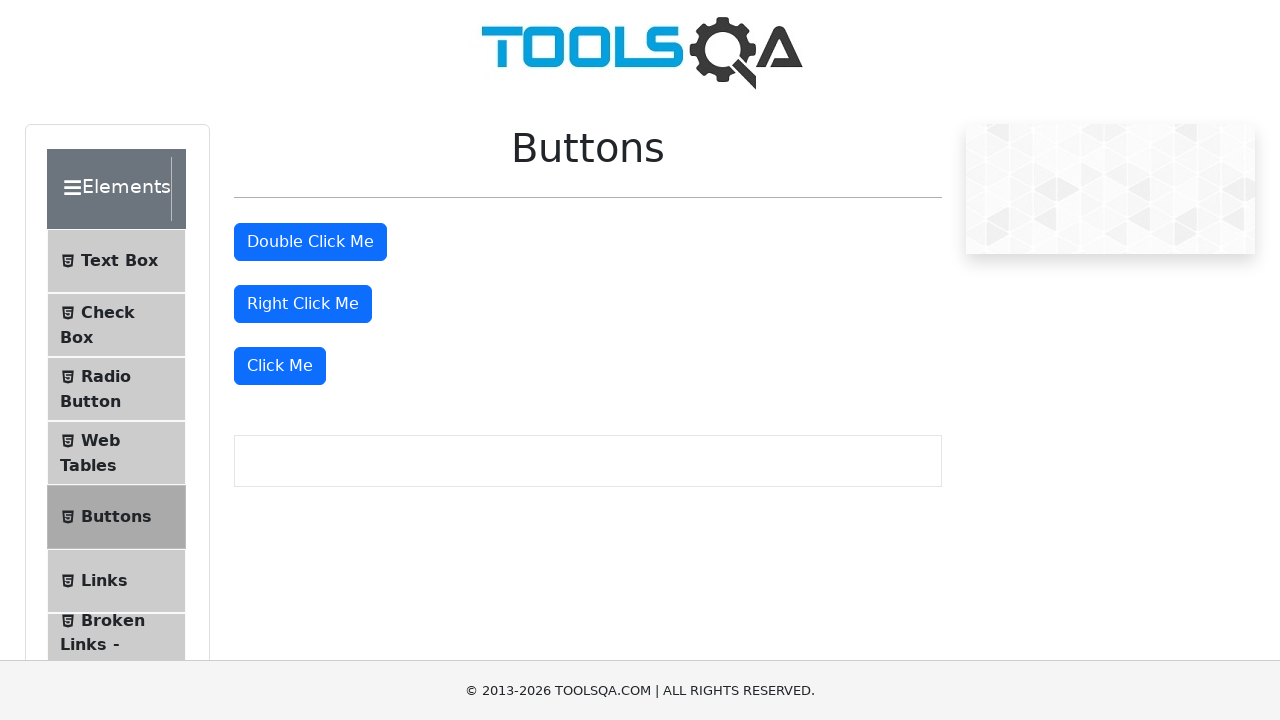

Right-clicked the button with ID 'rightClickBtn' at (303, 304) on #rightClickBtn
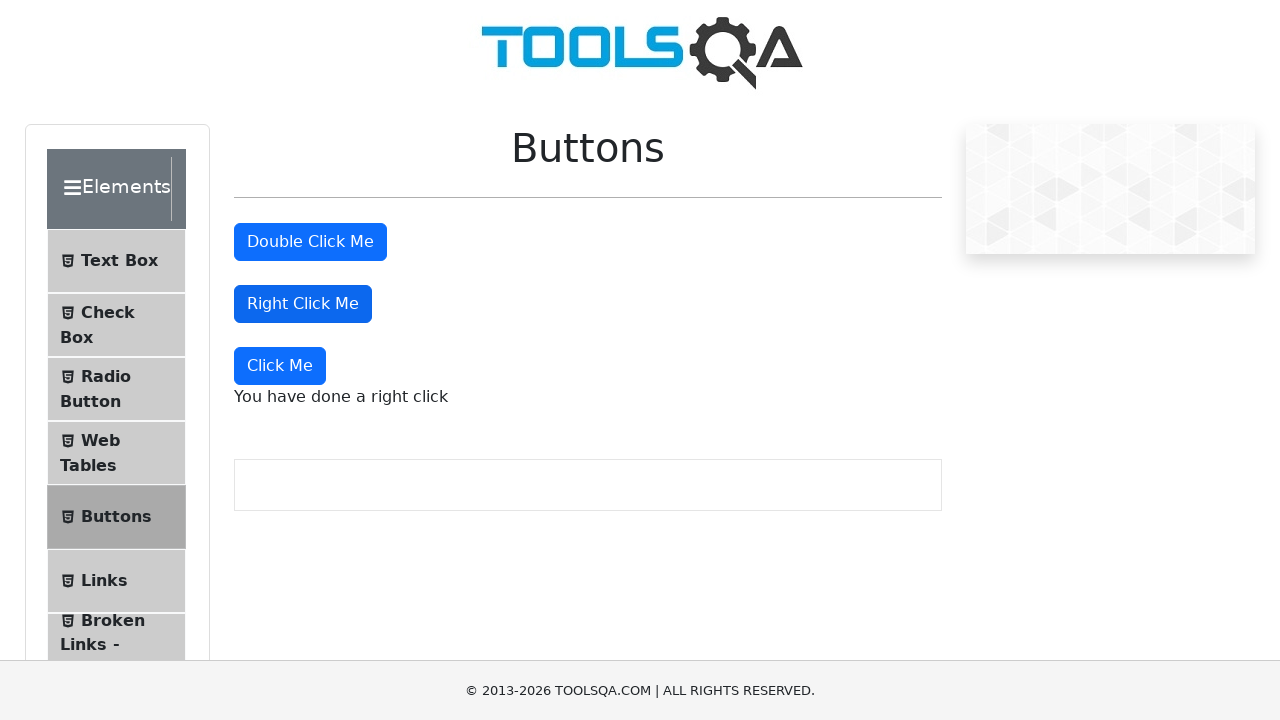

Right-click message appeared on the page
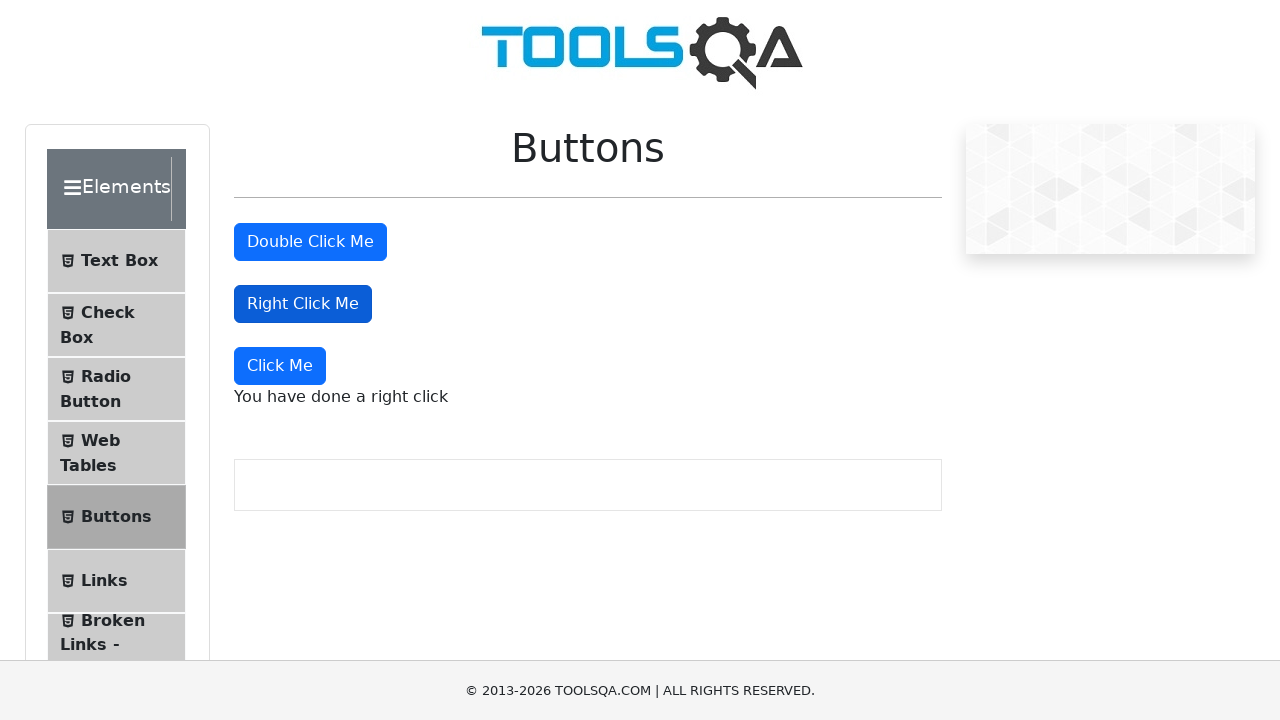

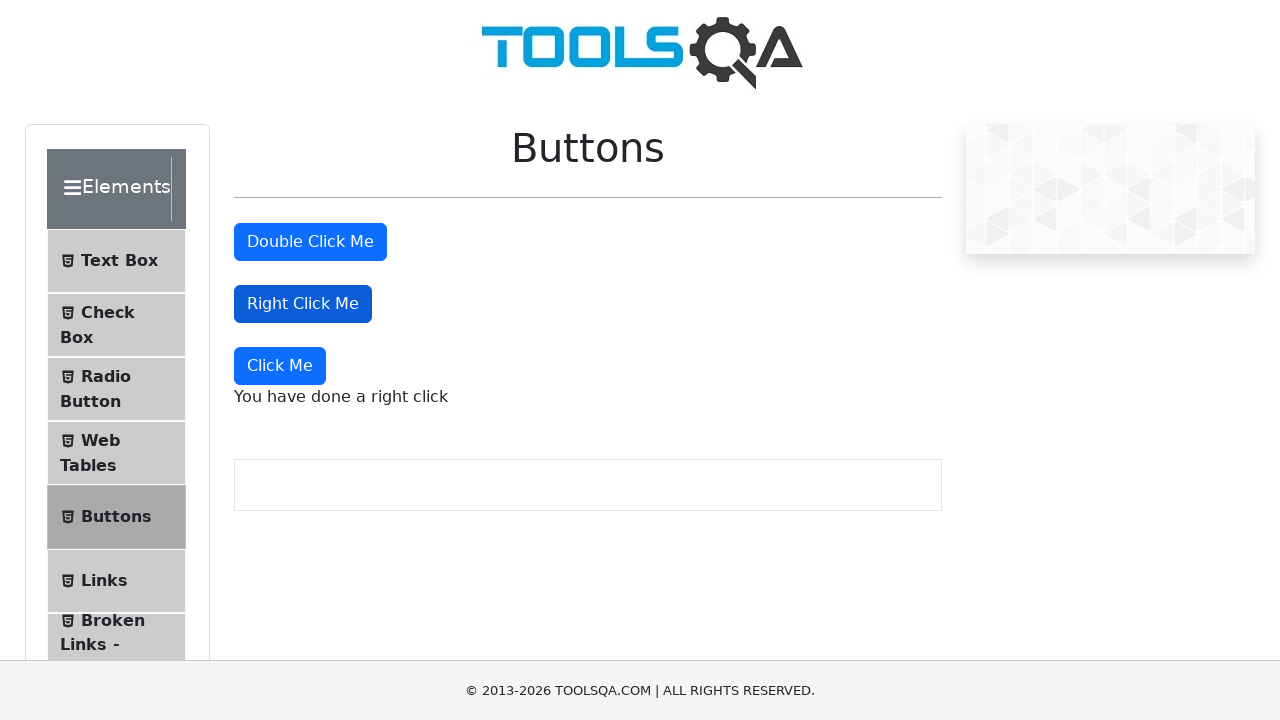